Tests checkbox functionality by clicking all checkboxes on the automation practice page

Starting URL: https://rahulshettyacademy.com/AutomationPractice/

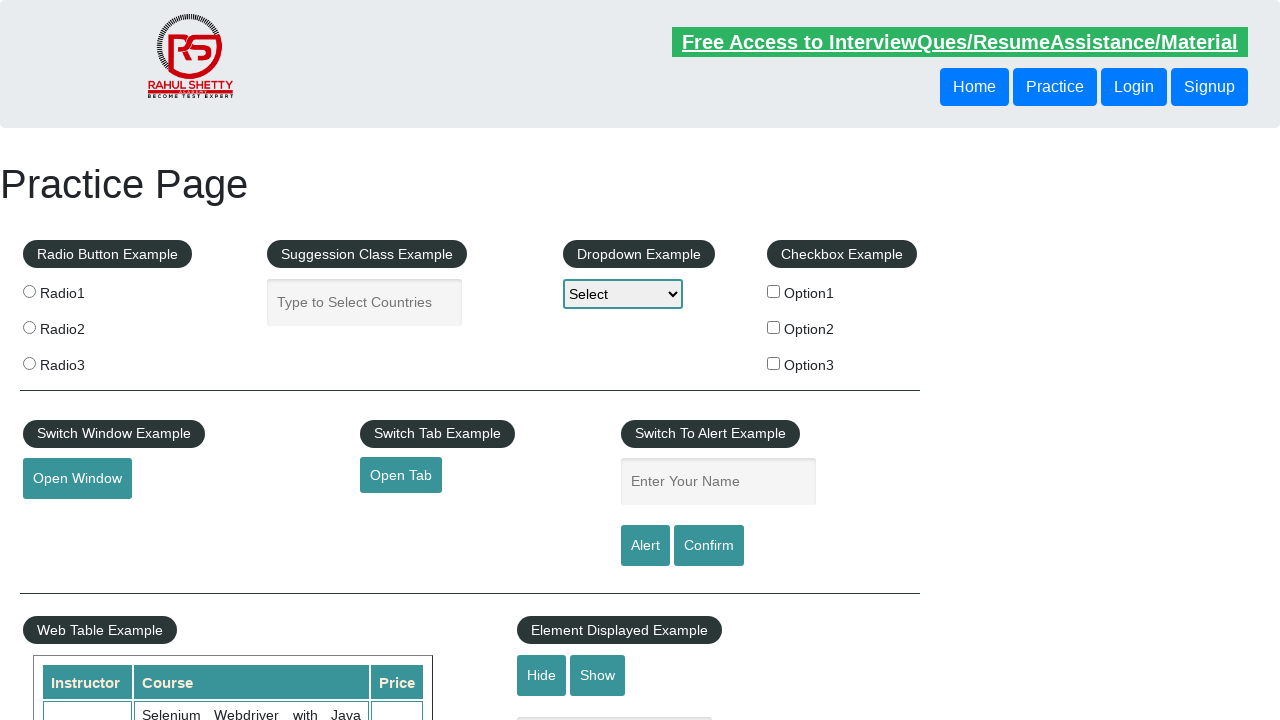

Located all checkboxes with id containing 'check'
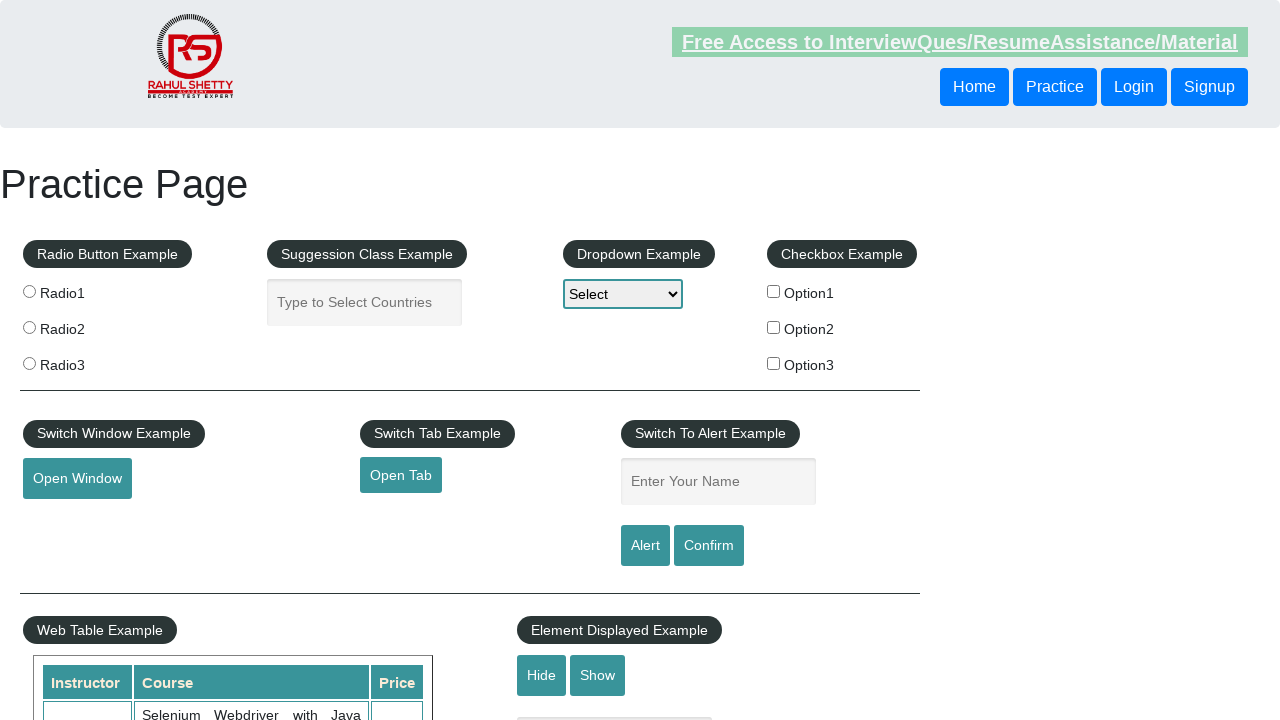

Clicked a checkbox on the automation practice page at (774, 291) on input[id*='check'] >> nth=0
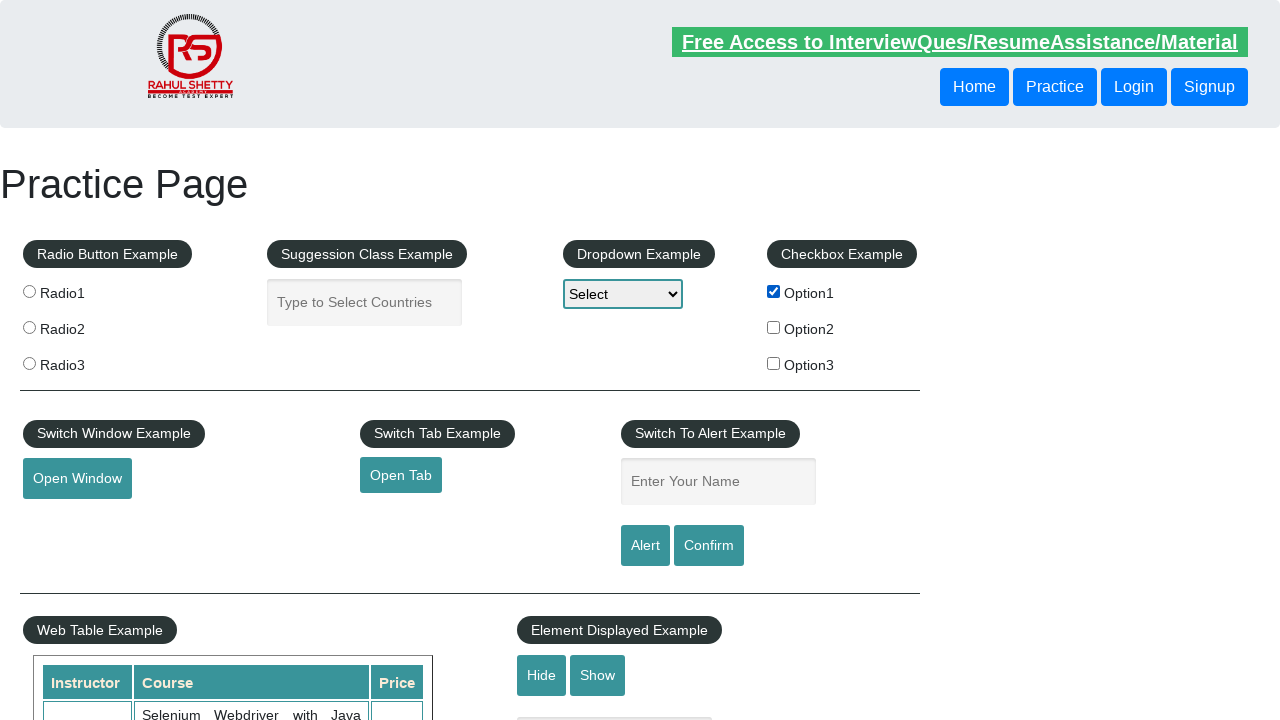

Clicked a checkbox on the automation practice page at (774, 327) on input[id*='check'] >> nth=1
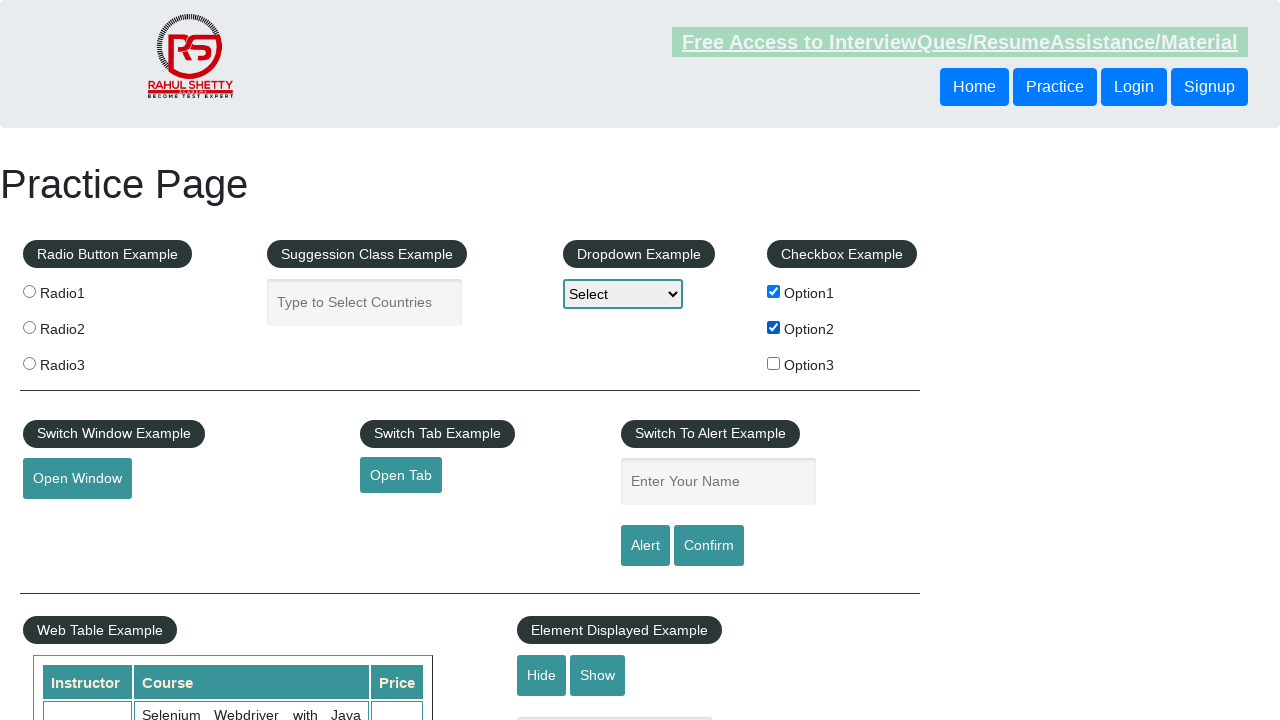

Clicked a checkbox on the automation practice page at (774, 363) on input[id*='check'] >> nth=2
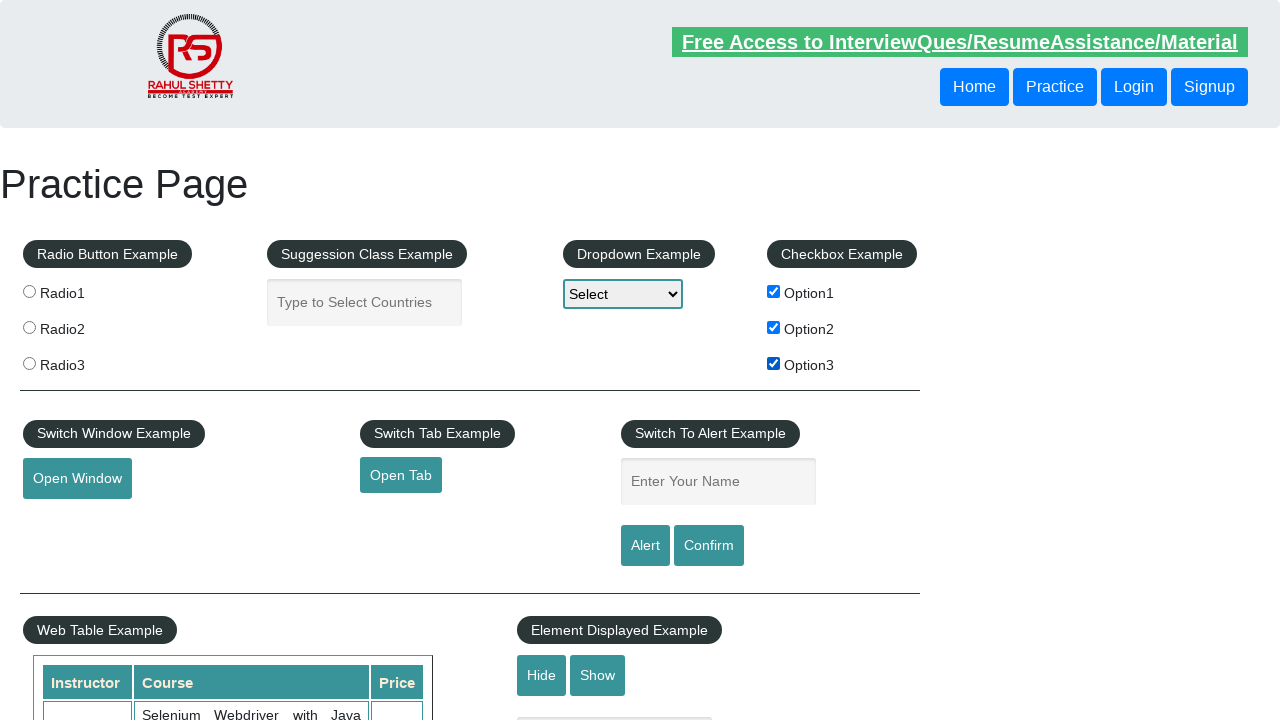

Verified that checkbox elements are present on the page
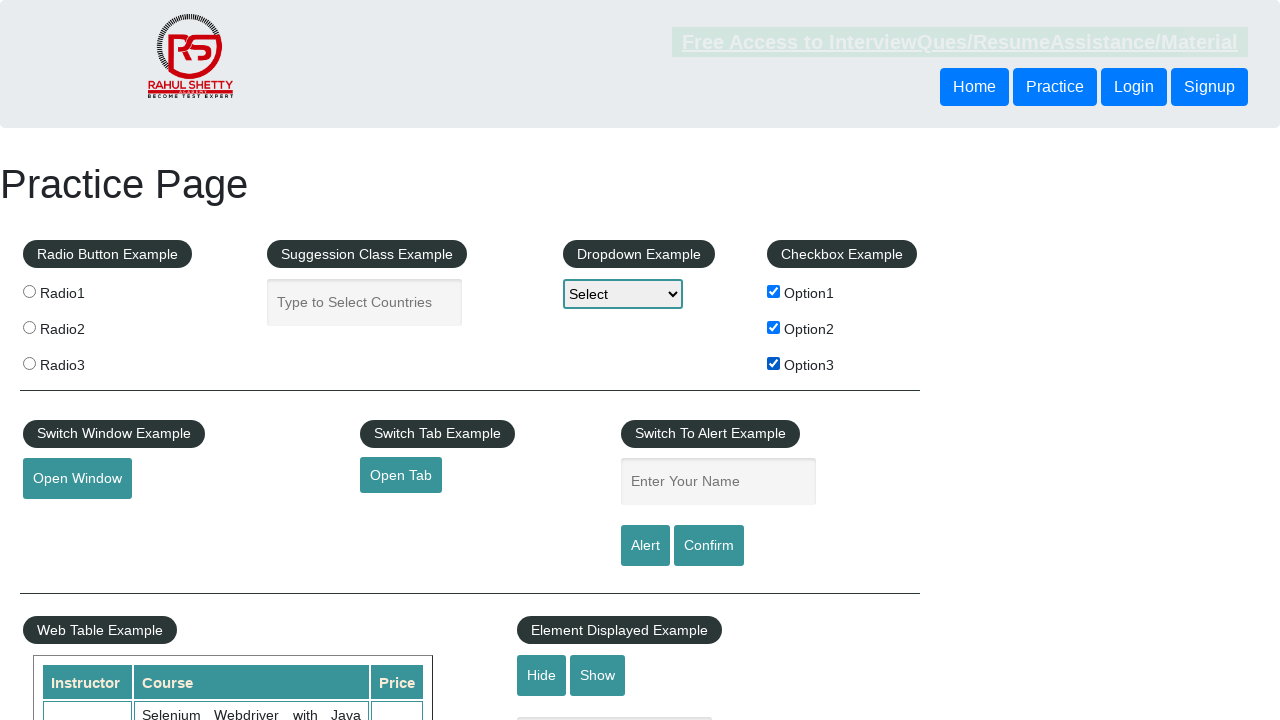

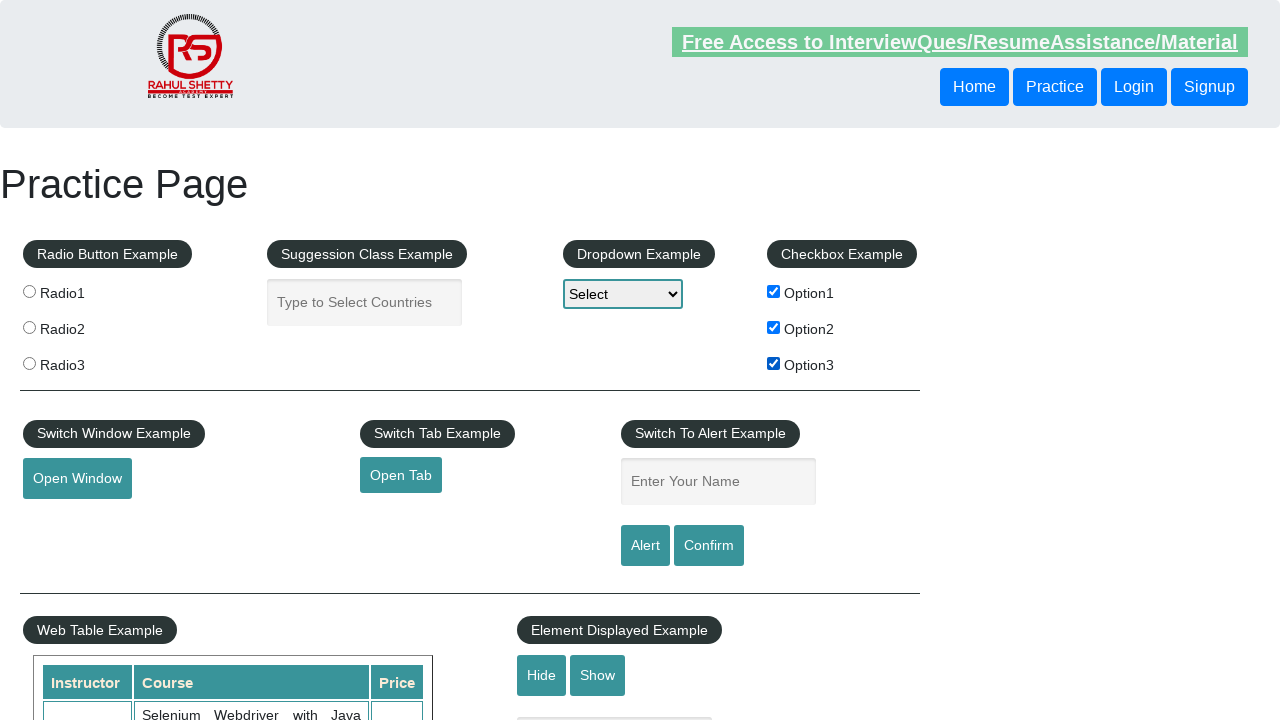